Tests triangle calculator with isosceles triangle values (sides 3, 3, 1) and verifies the calculated result.

Starting URL: https://www.calculator.net/triangle-calculator.html

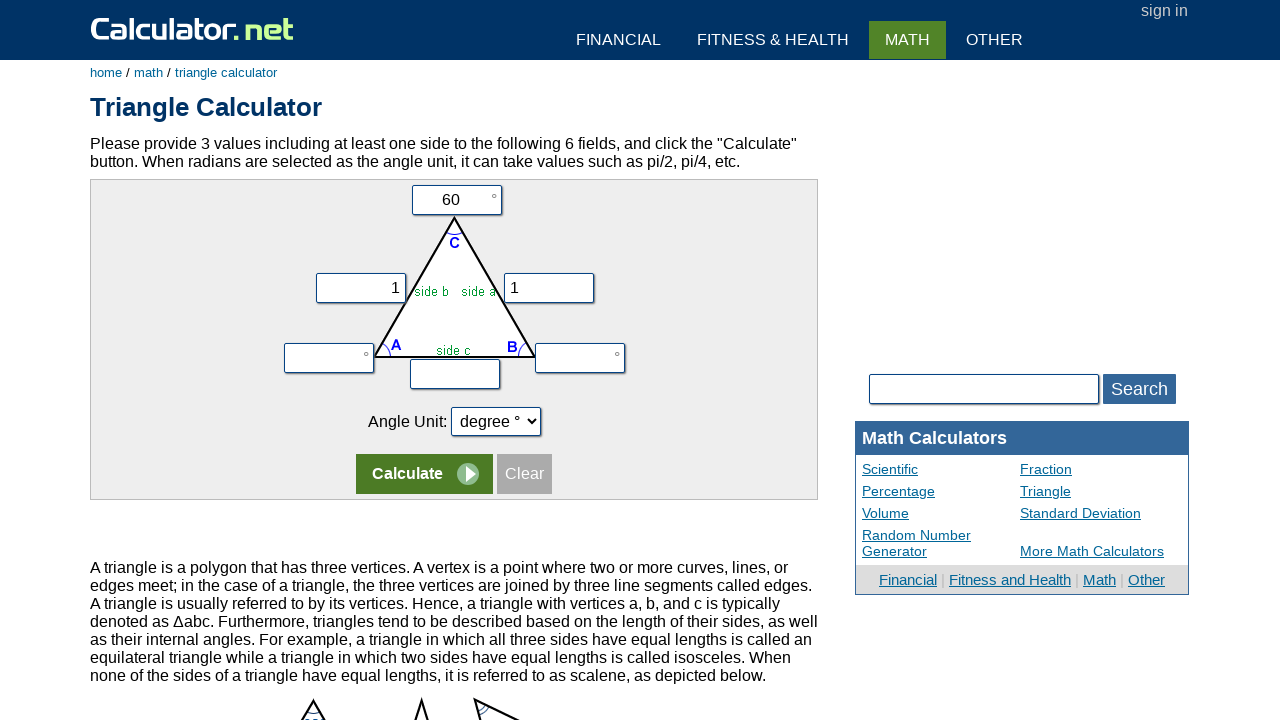

Clicked on first form row at (454, 200) on form:nth-child(1) tr:nth-child(1) > td
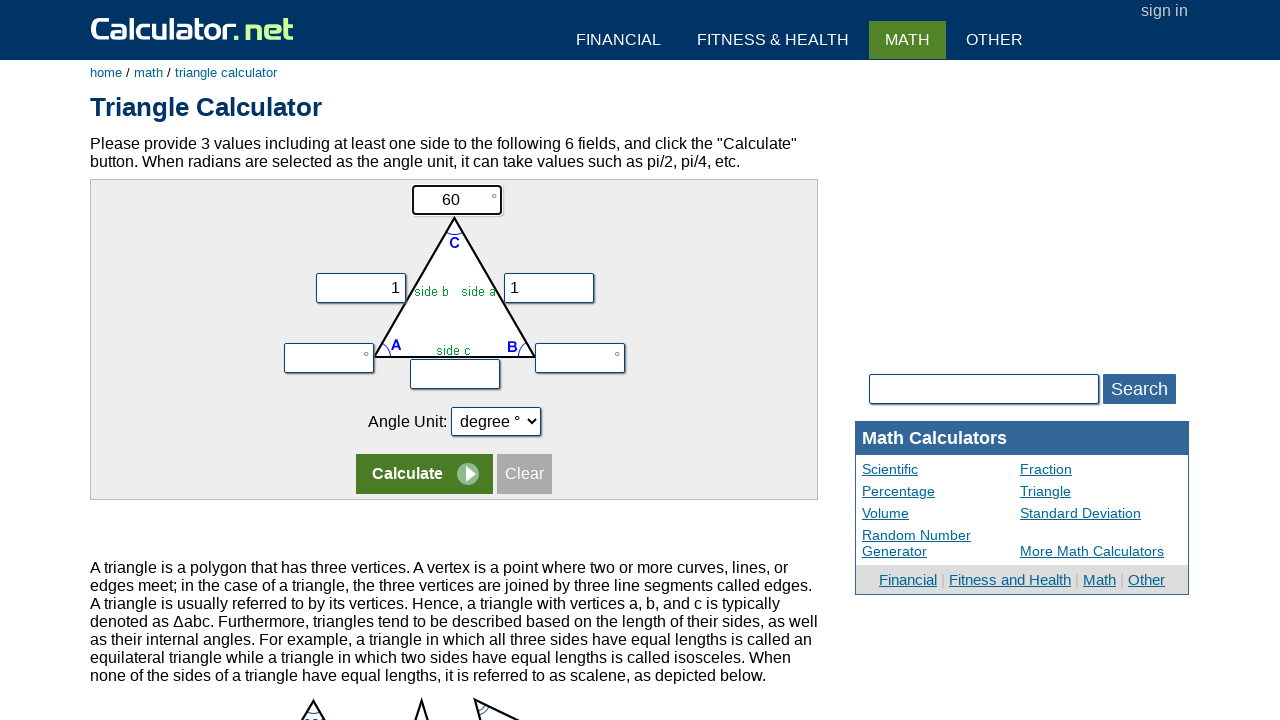

Cleared vc (side c) field on input[name='vc']
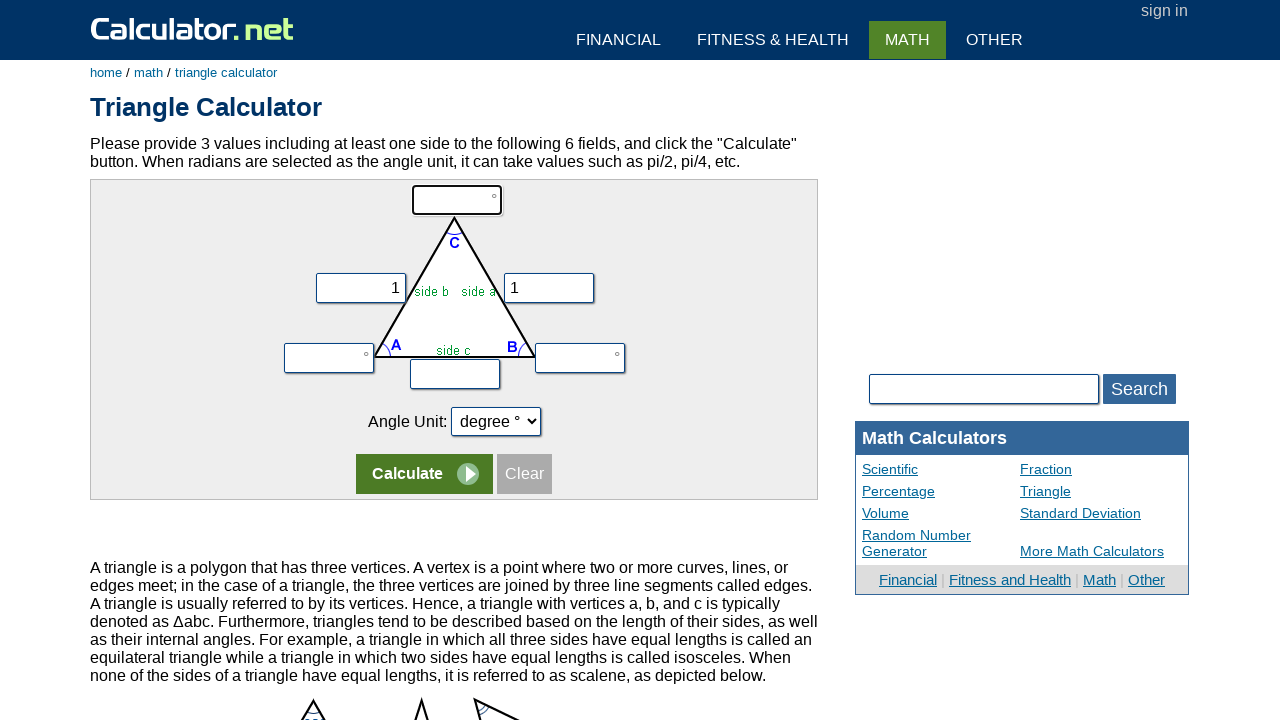

Clicked on second form row at (454, 279) on form:nth-child(1) tr:nth-child(2)
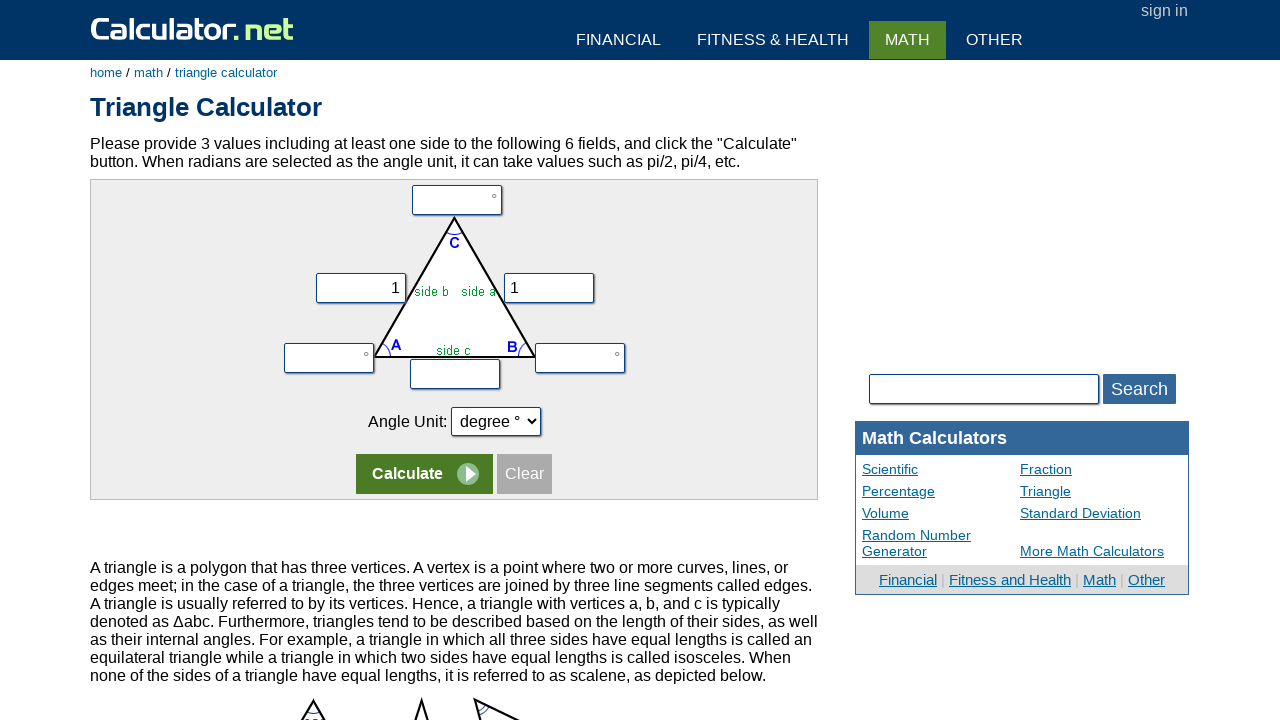

Filled vx (side a) field with value 3 on input[name='vx']
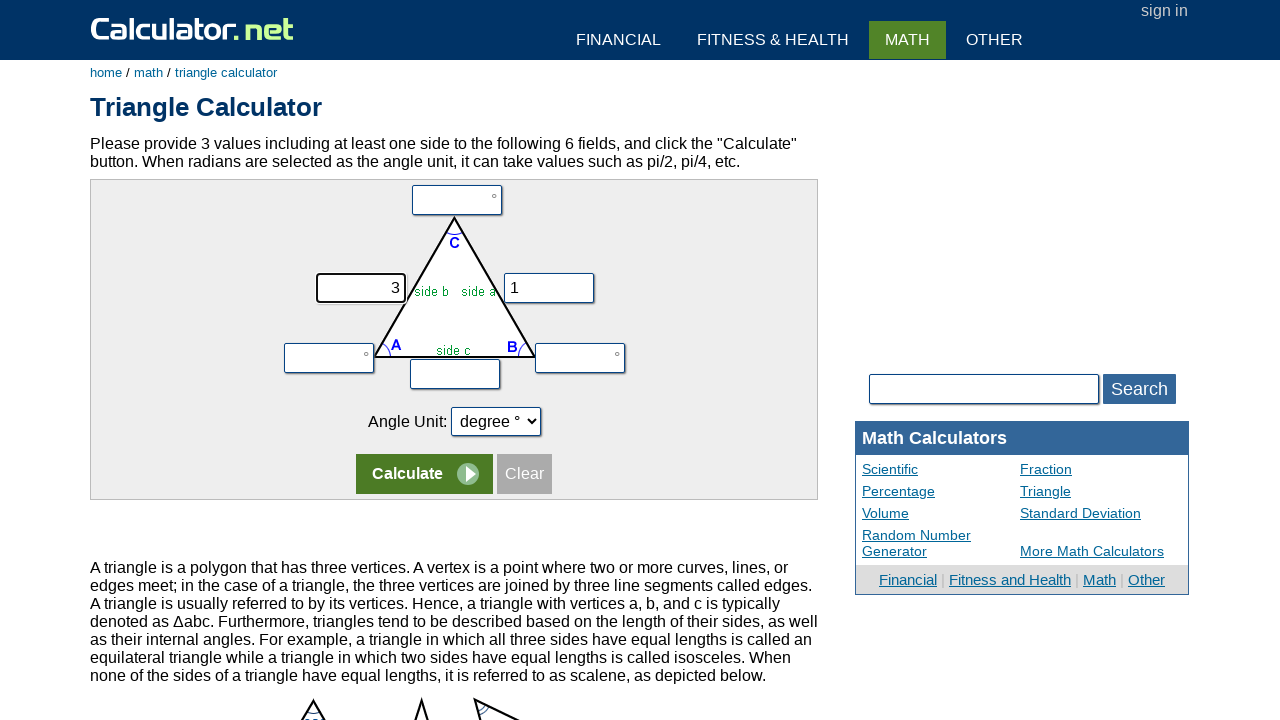

Clicked on second form row again at (454, 279) on form:nth-child(1) tr:nth-child(2)
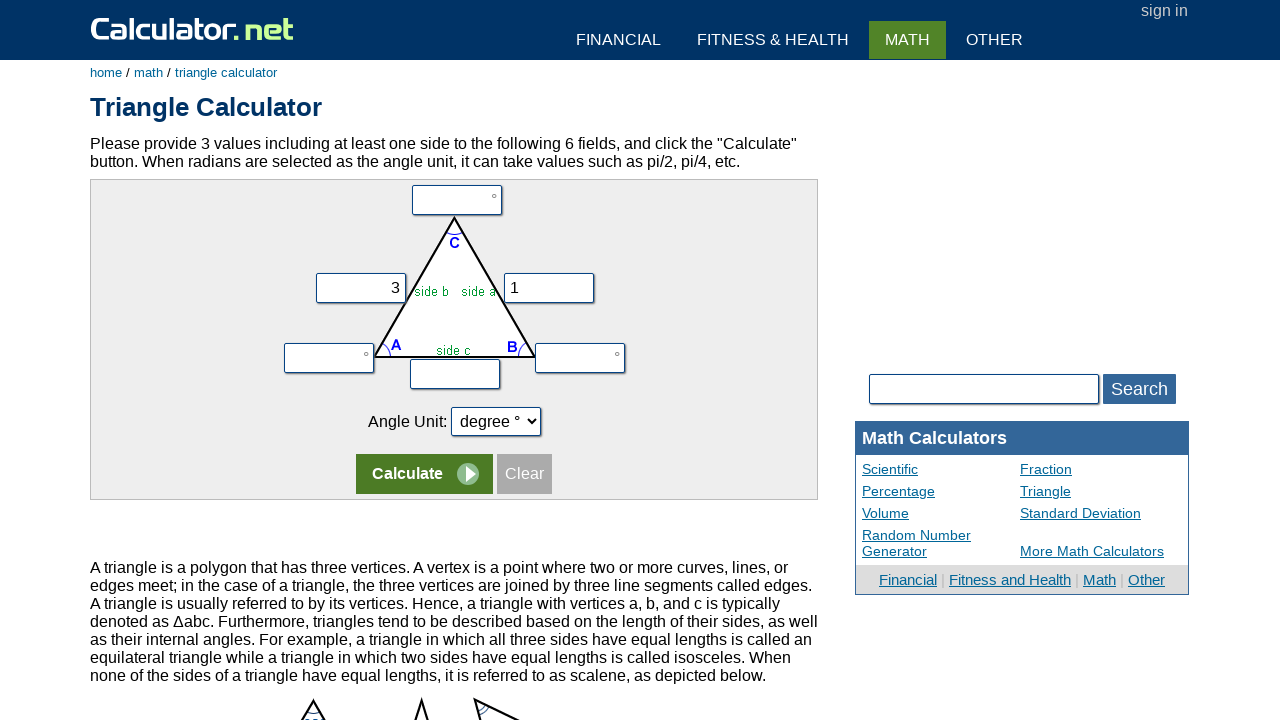

Filled vy (side b) field with value 3 on input[name='vy']
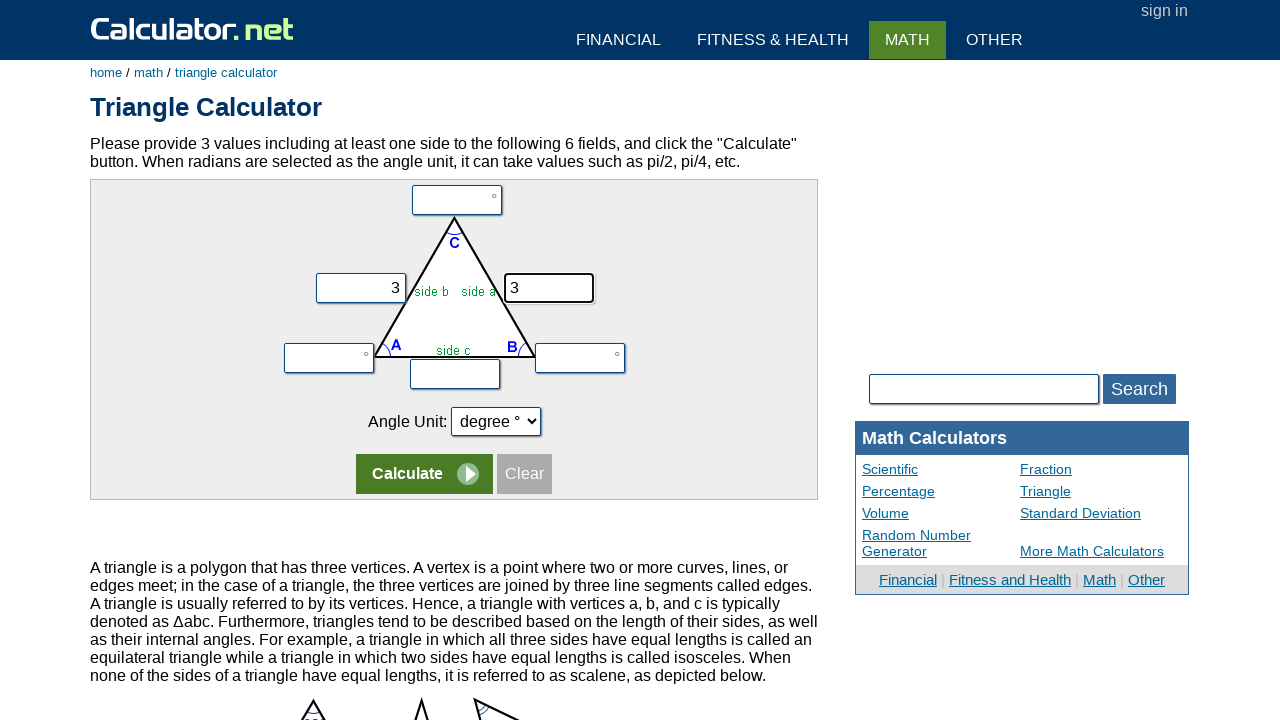

Clicked on vz (side c) field at (455, 374) on input[name='vz']
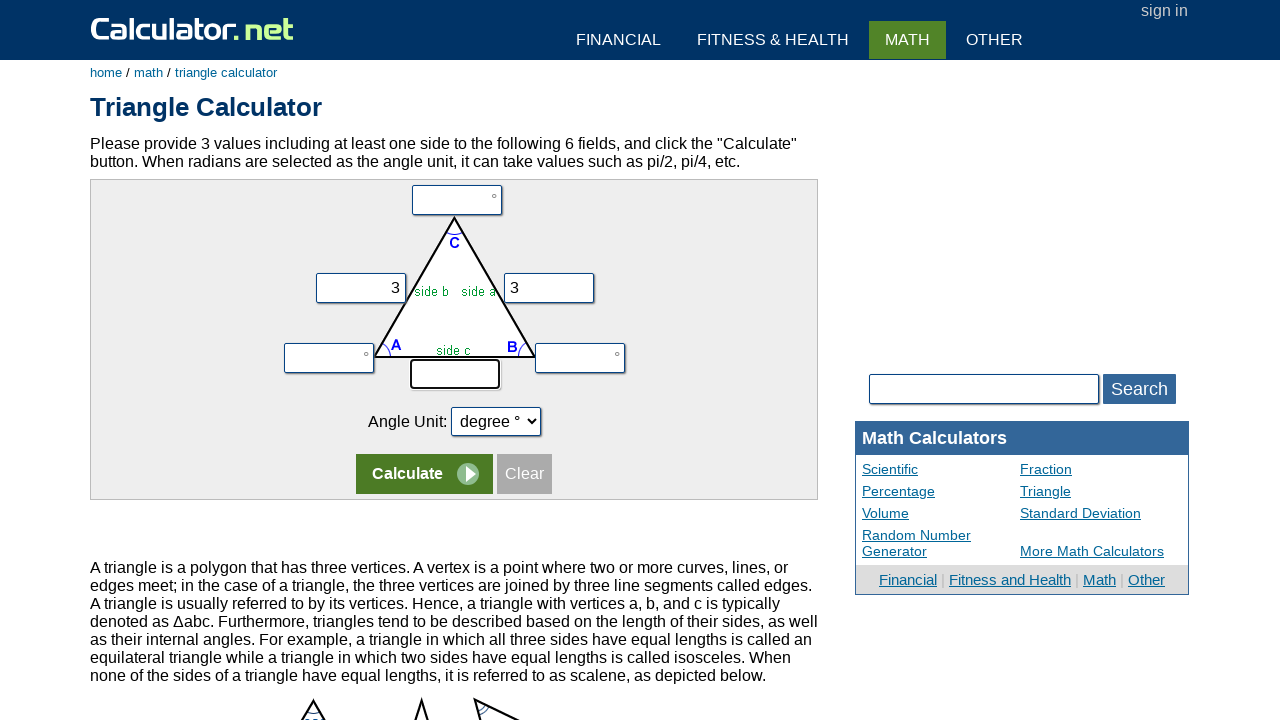

Filled vz (side c) field with value 1 on input[name='vz']
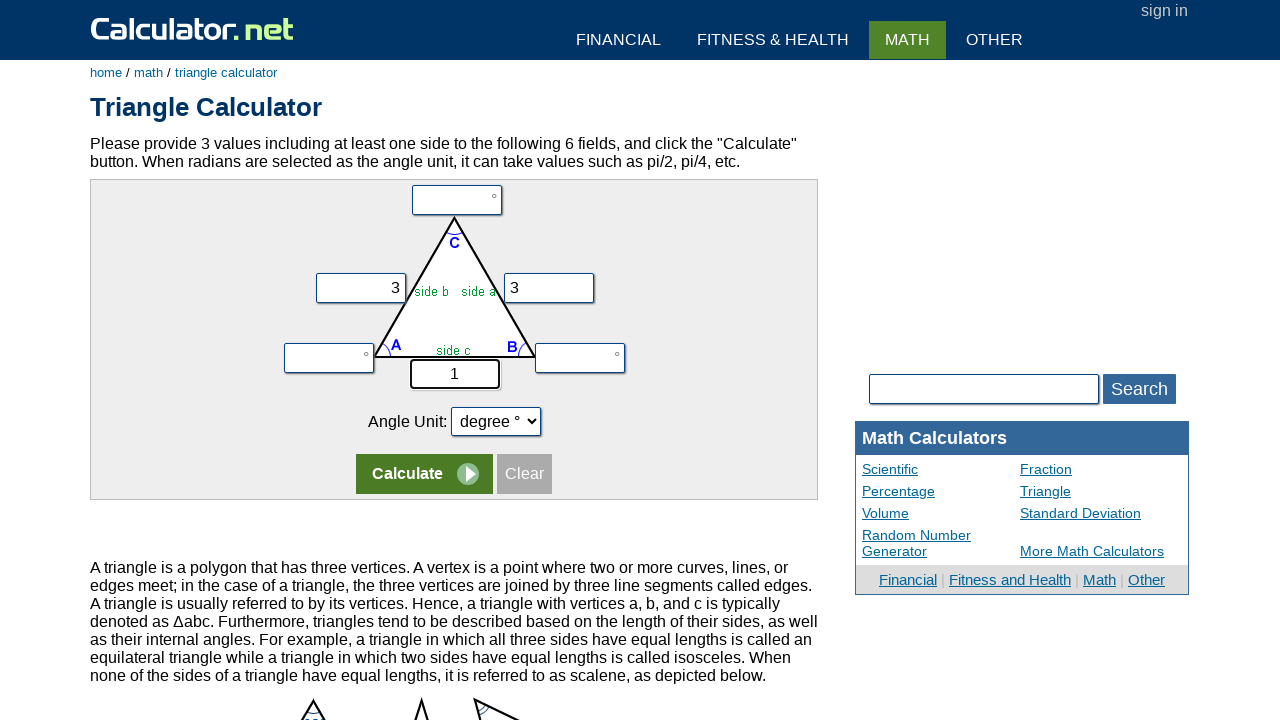

Clicked calculate button to compute triangle properties at (424, 474) on input[name='x']
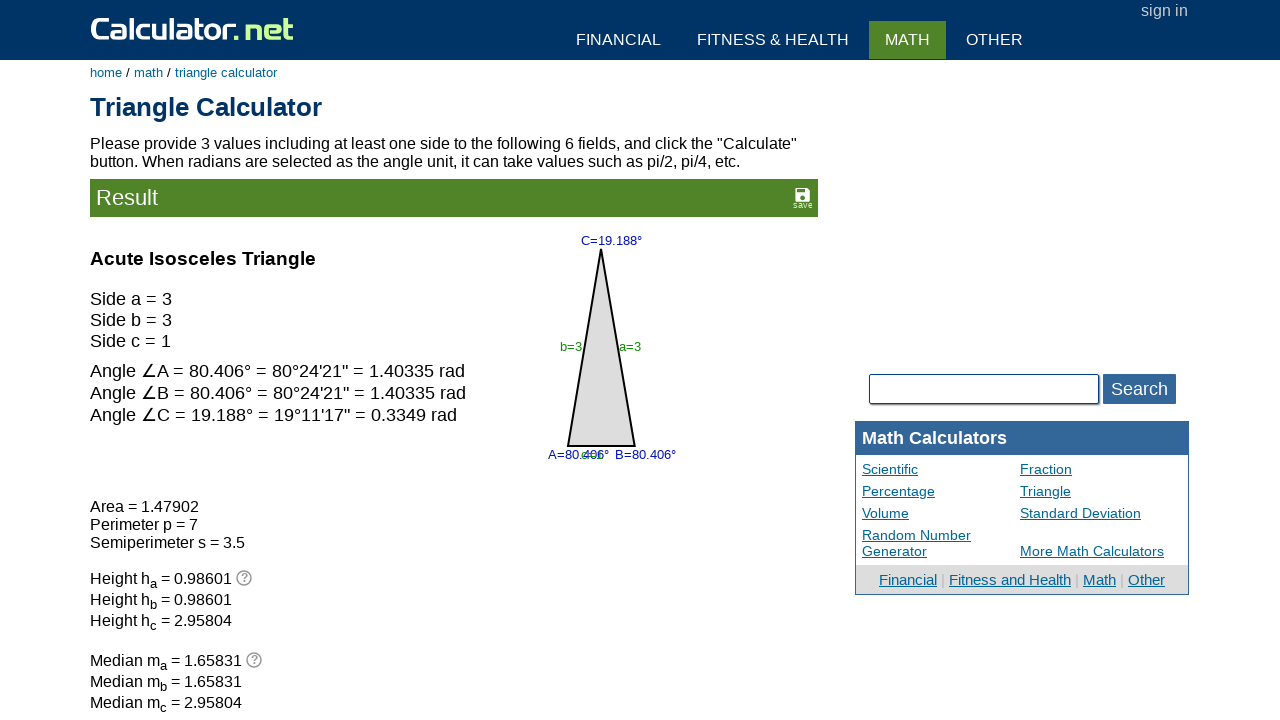

Waited for calculation result to appear
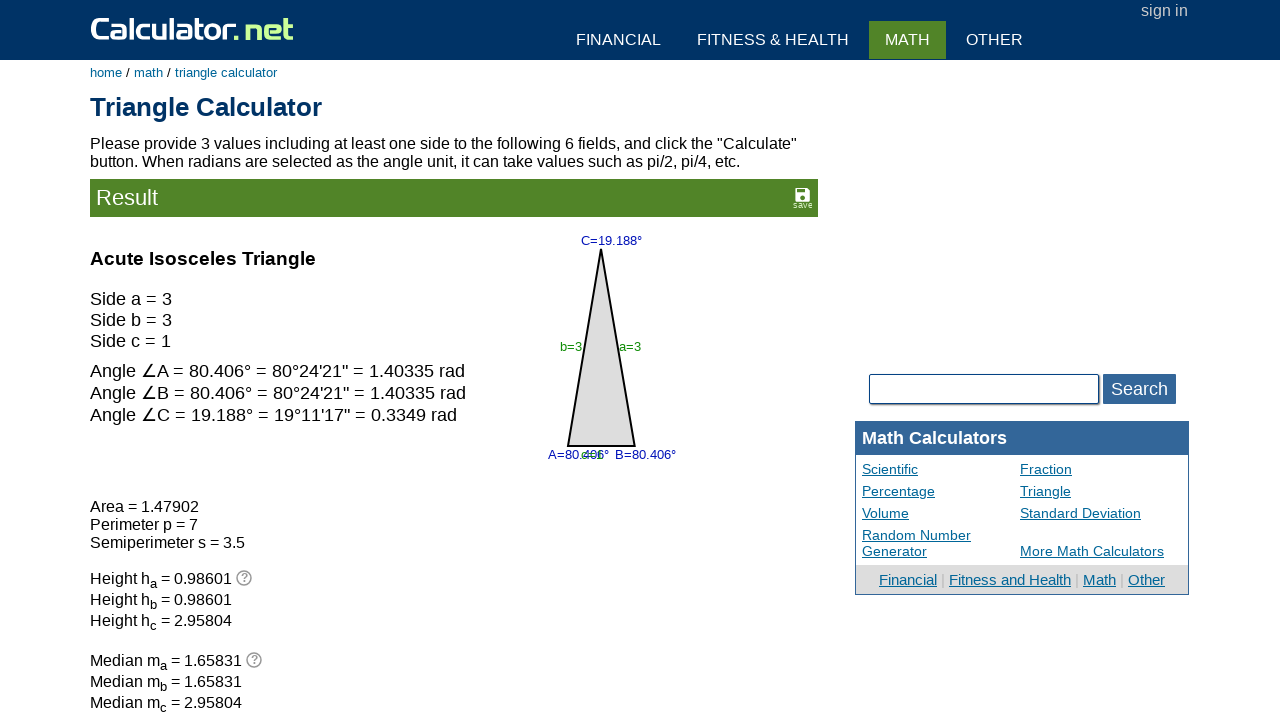

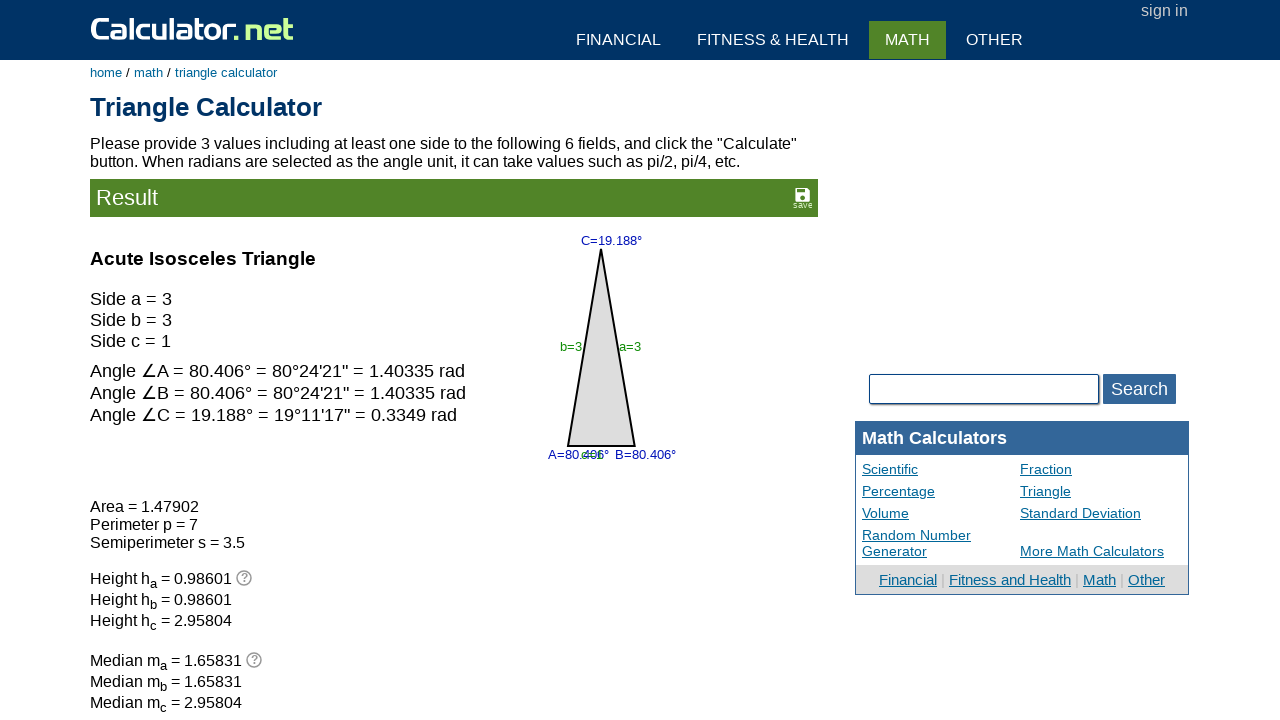